Navigates to a Tongji University news page and uses JavaScript to replace a specific name in h3 elements on the page, then verifies the h3 elements are present.

Starting URL: https://news.tongji.edu.cn/info/1003/88134.htm

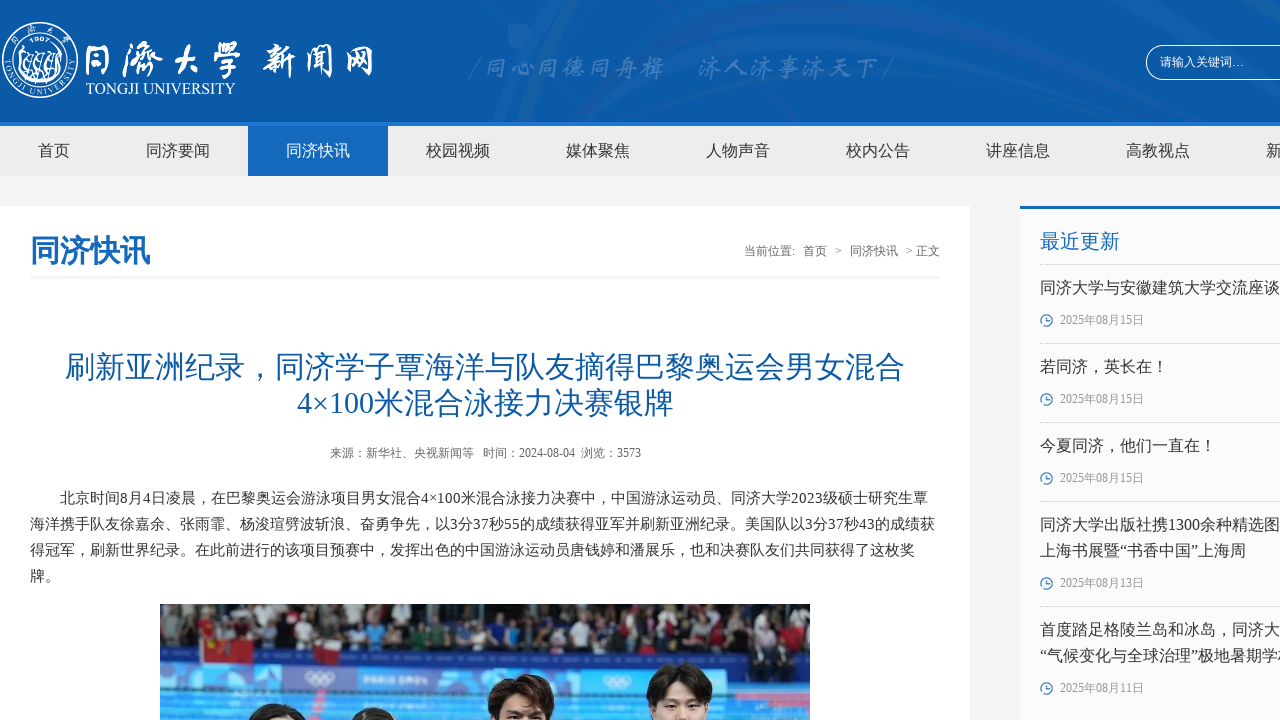

Waited for page to load (domcontentloaded state)
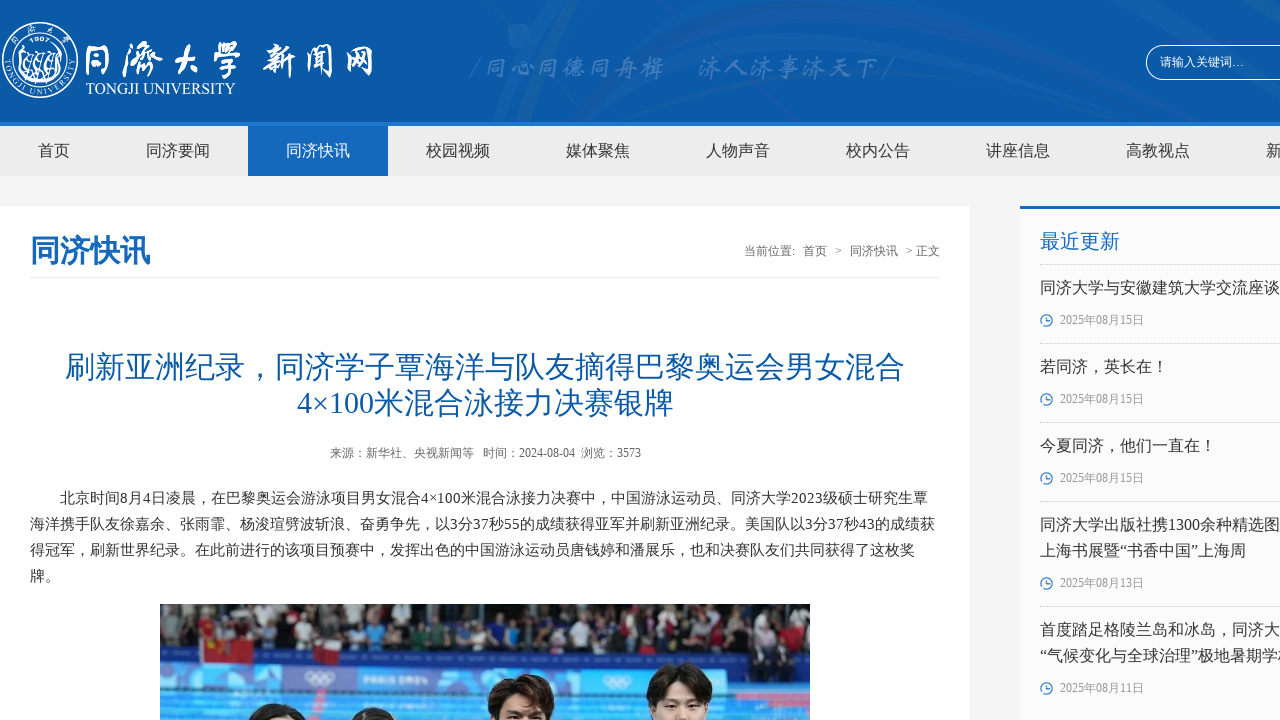

Executed JavaScript to replace '覃海洋' with '潘展乐' in all h3 elements
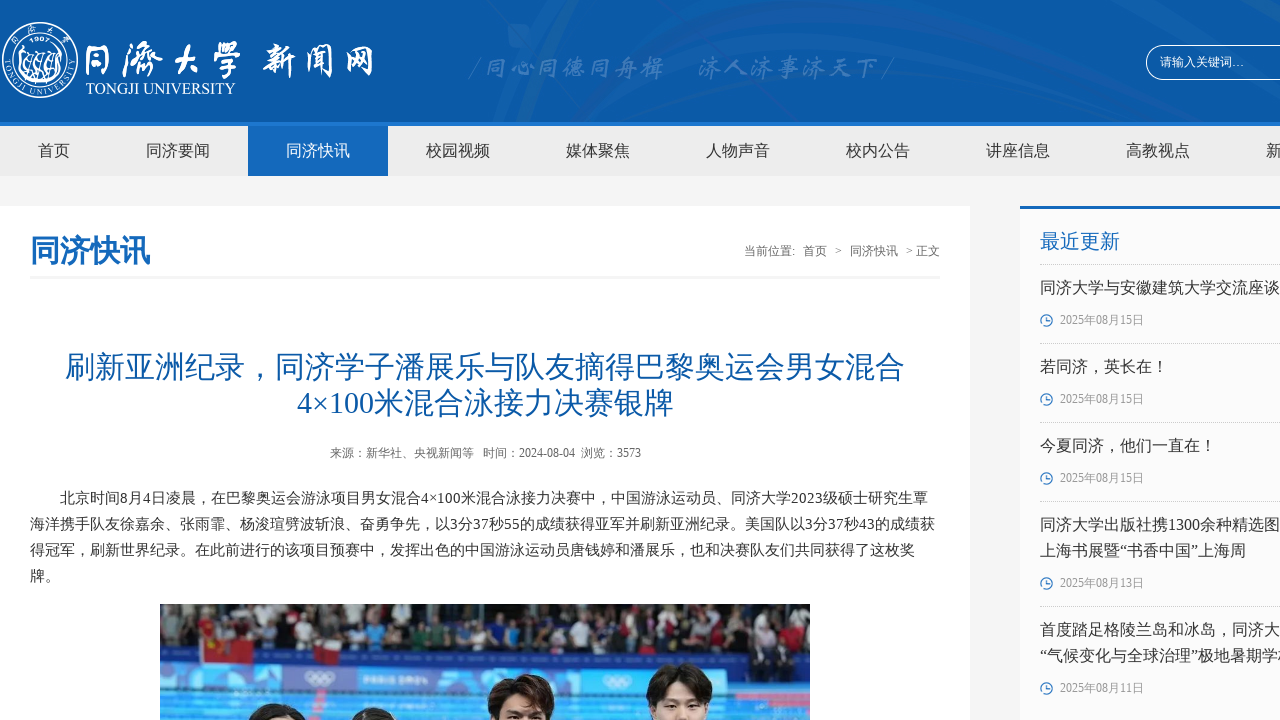

Verified h3 elements are present on the page
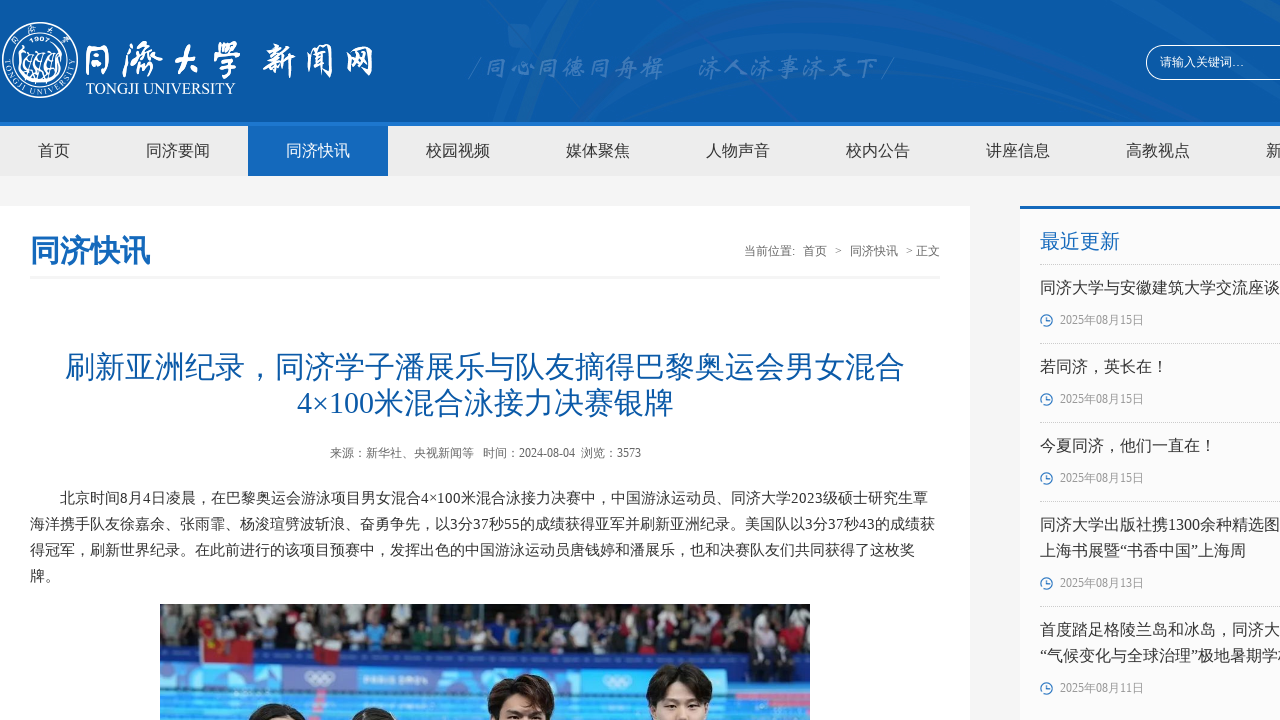

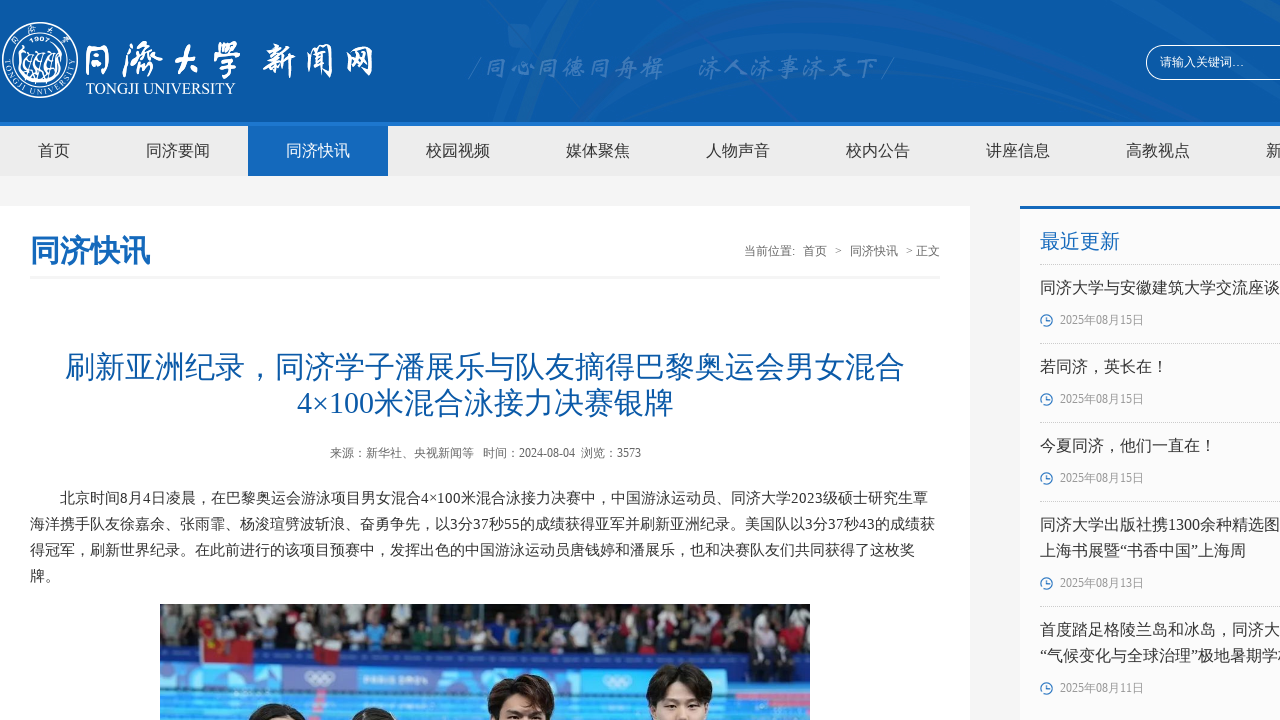